Tests login failure with invalid password by entering a valid username with an incorrect password and verifying that the appropriate error message is displayed.

Starting URL: https://www.saucedemo.com/

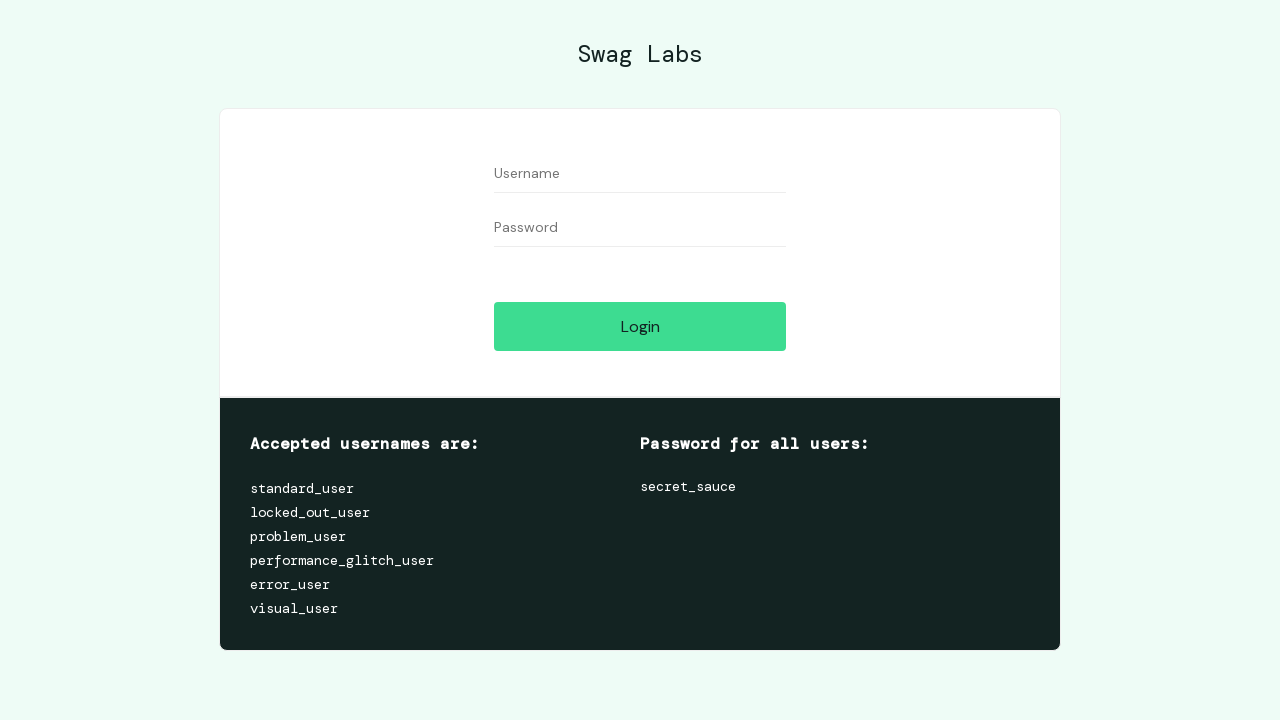

Filled username field with 'standard_user' on #user-name
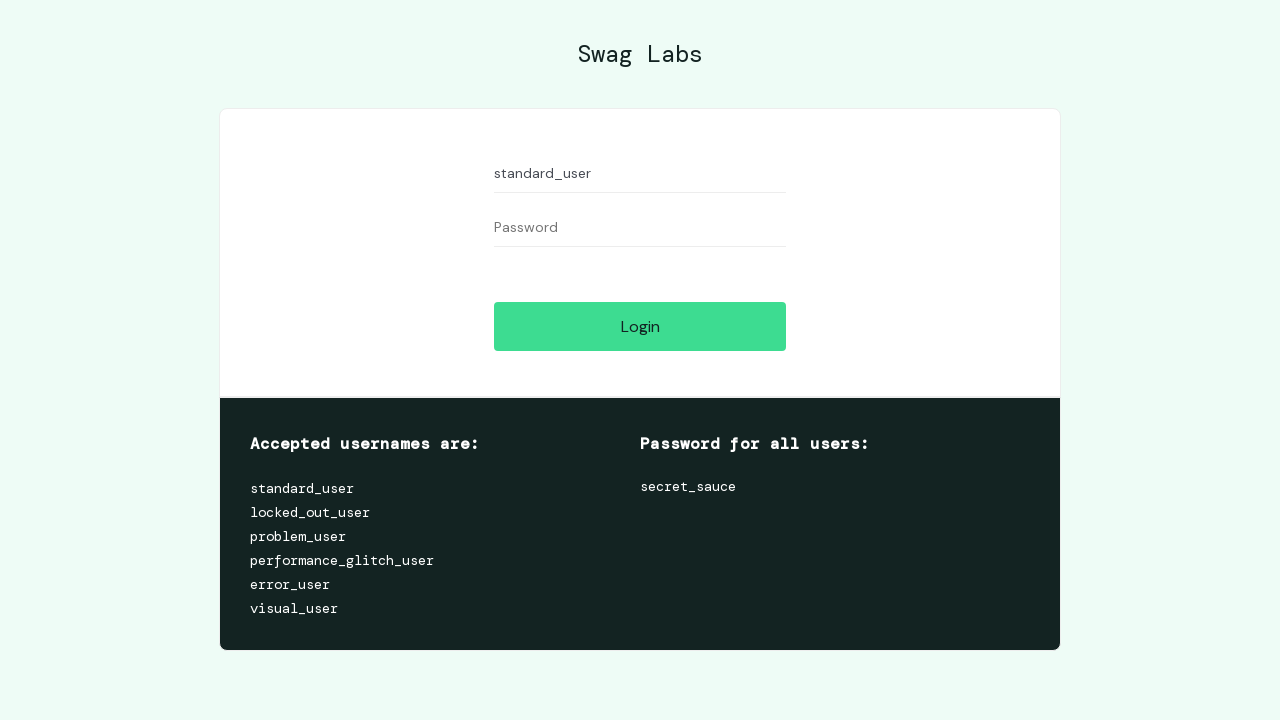

Filled password field with invalid password 'SENHA_ERRADA' on #password
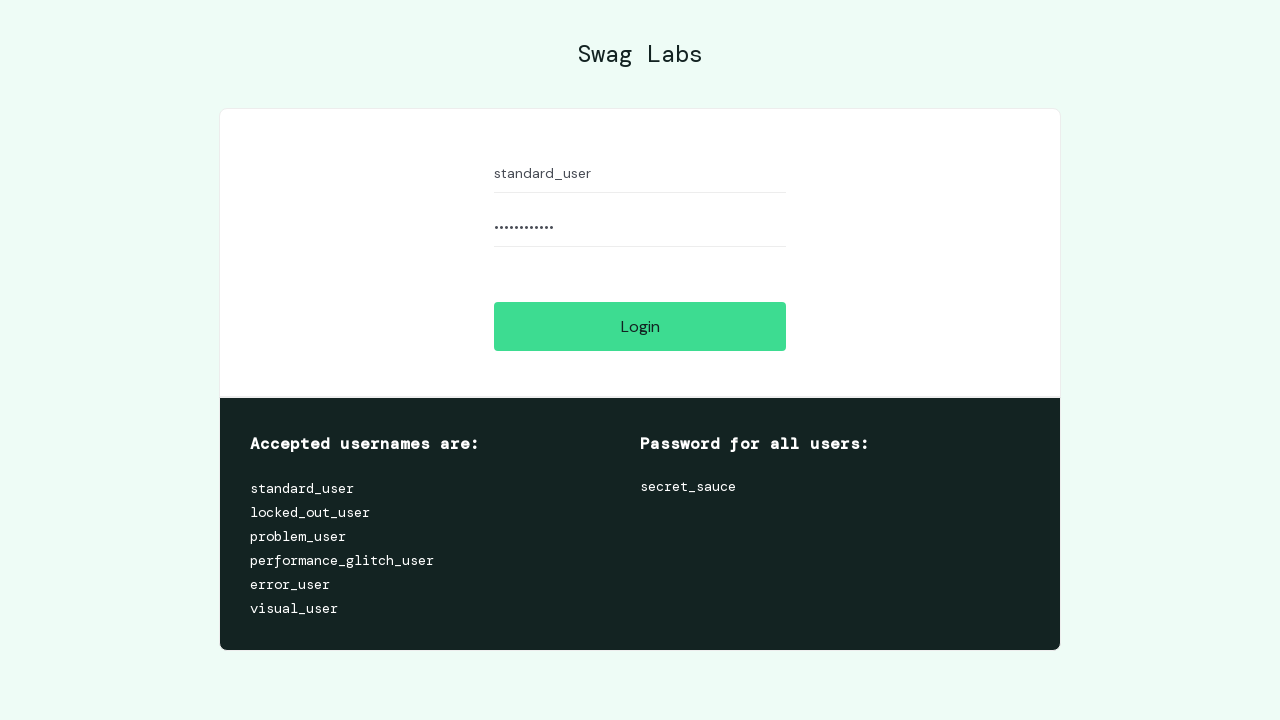

Clicked login button at (640, 326) on #login-button
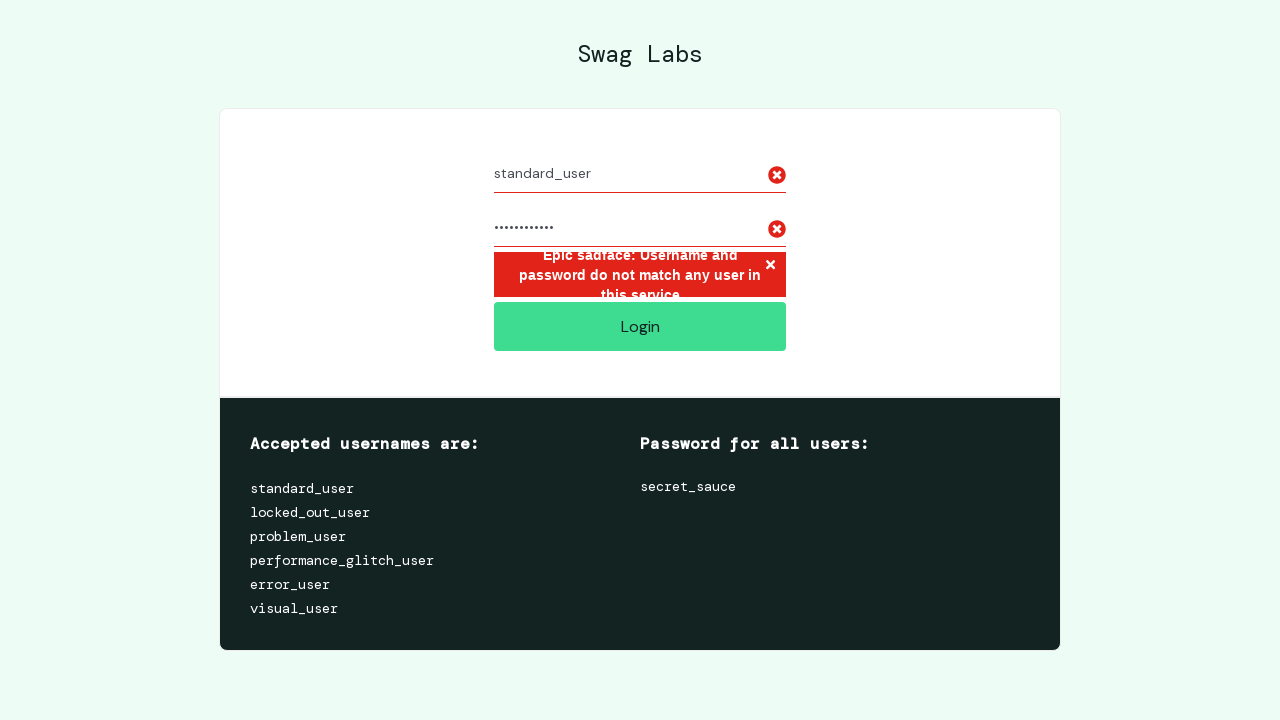

Error message container appeared on page
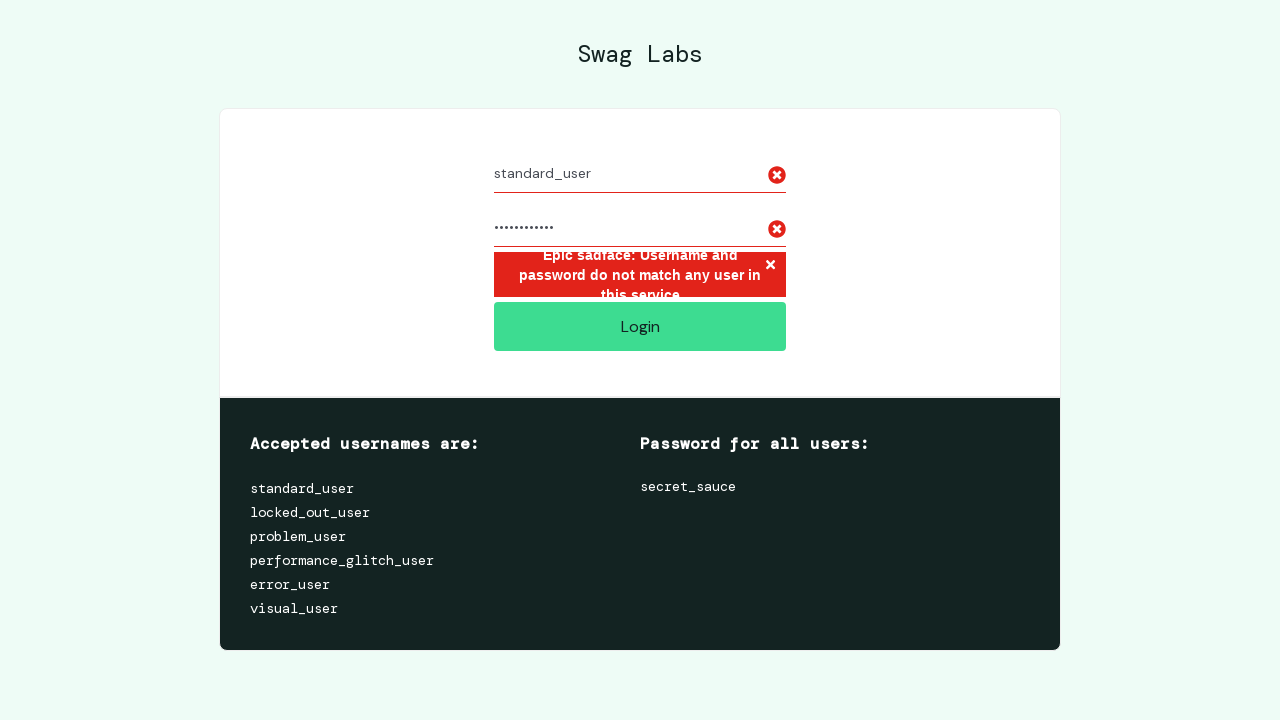

Error message container is now visible
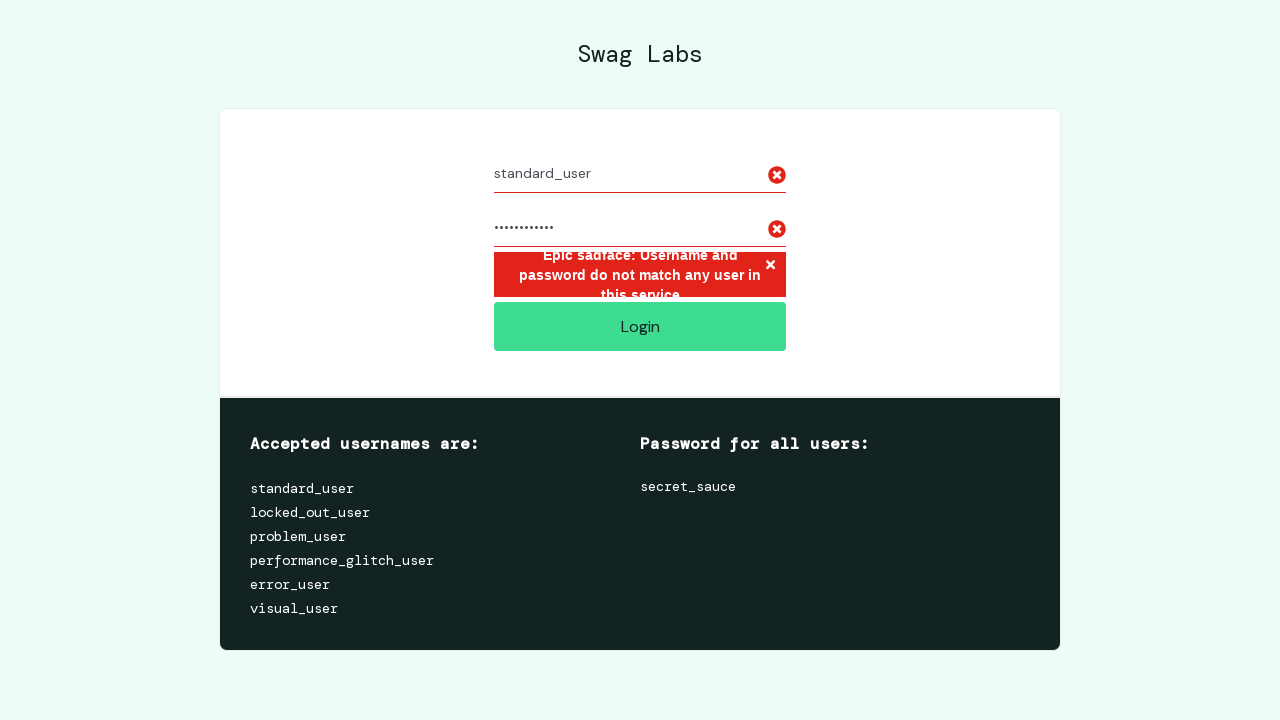

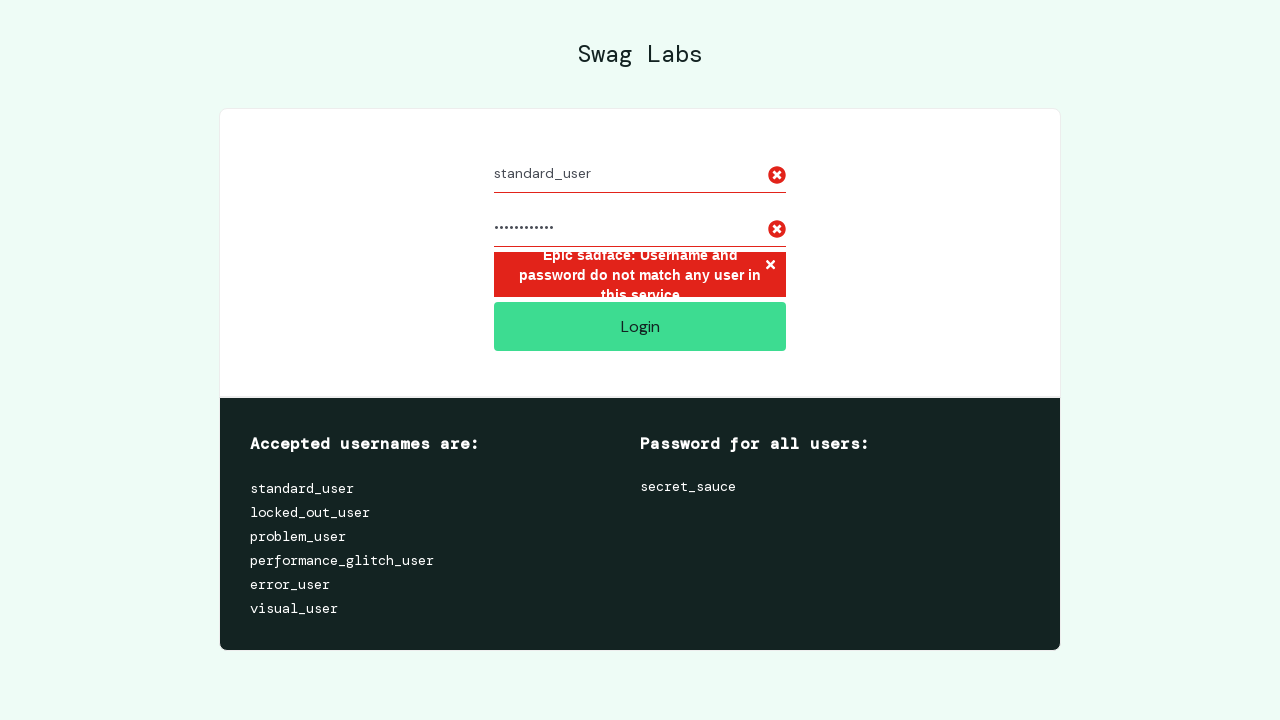